Tests JavaScript alert handling by clicking a button that triggers an alert dialog, then dismissing the alert

Starting URL: http://www.echoecho.com/javascript4.htm

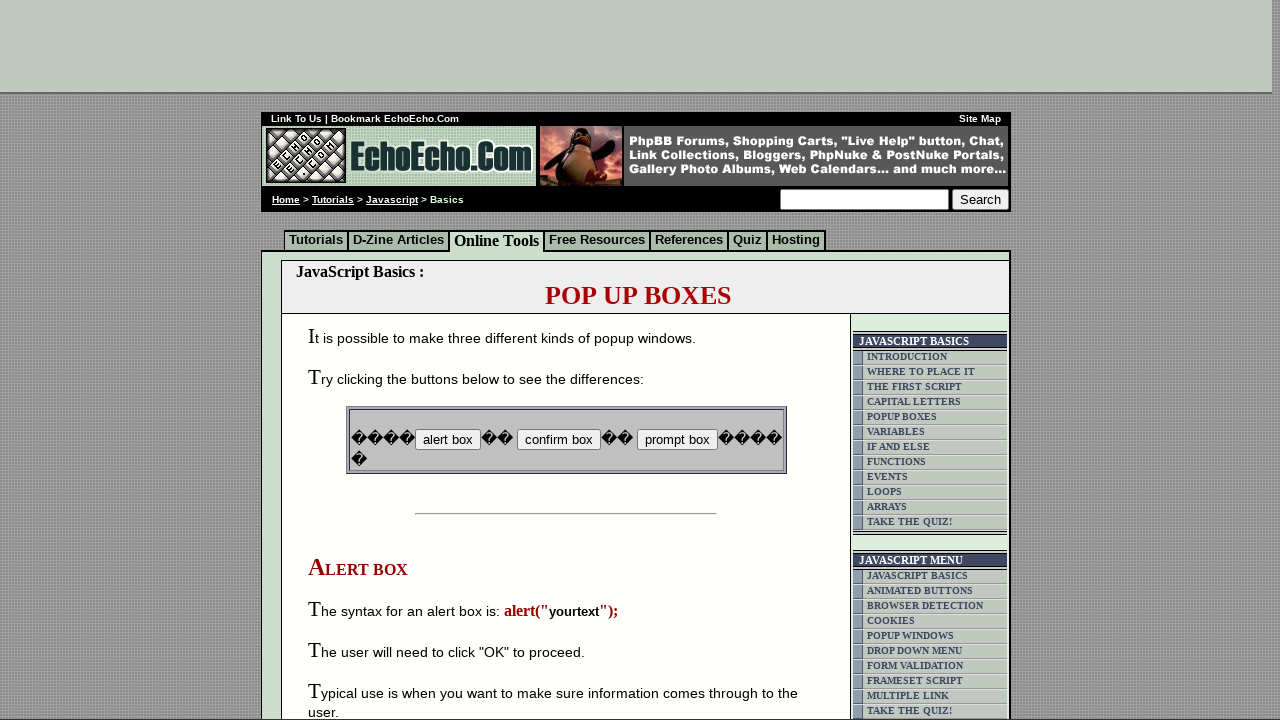

Clicked button that triggers JavaScript alert at (558, 440) on input[name='B2']
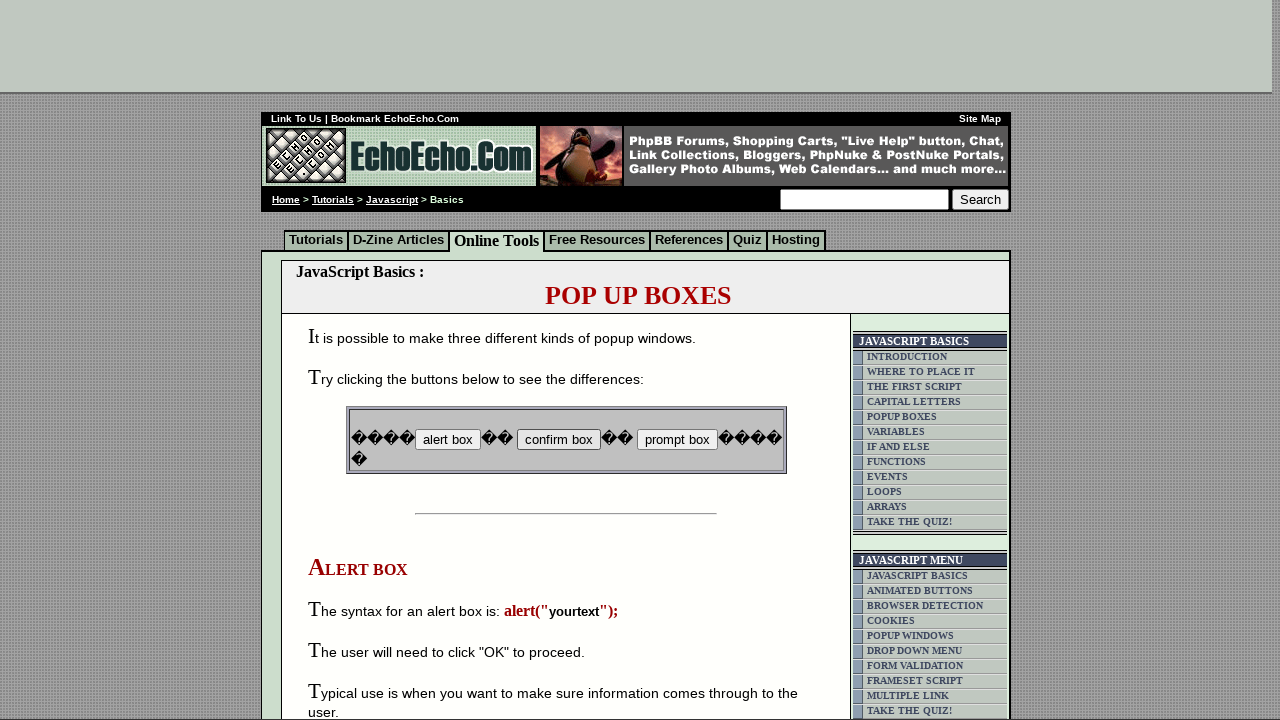

Set up dialog handler to dismiss alerts
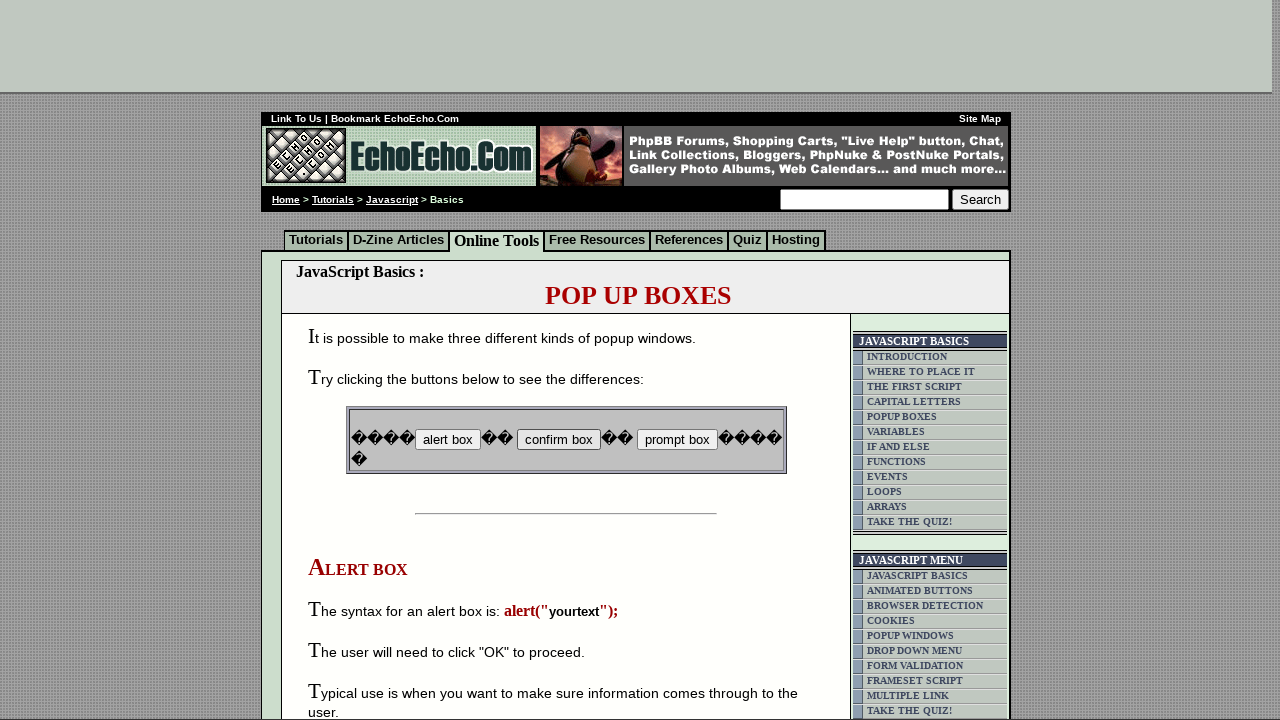

Registered explicit dialog handler function
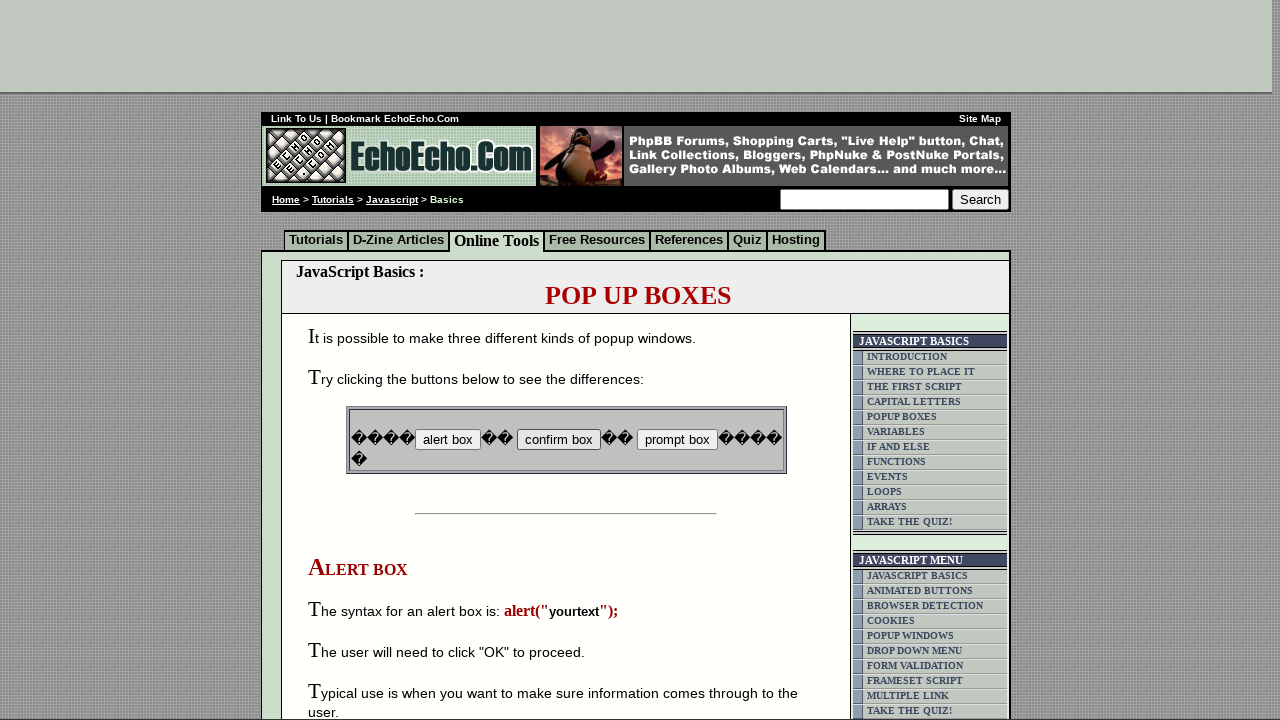

Clicked button again to trigger alert with handler ready at (558, 440) on input[name='B2']
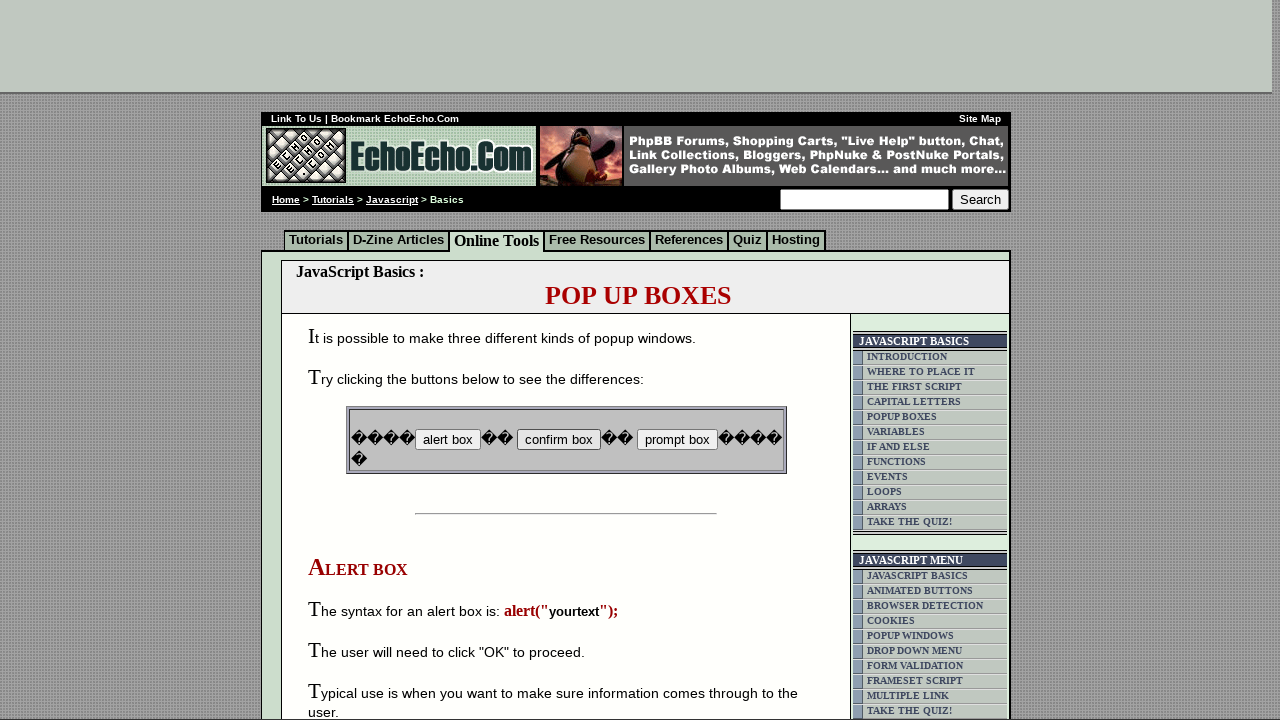

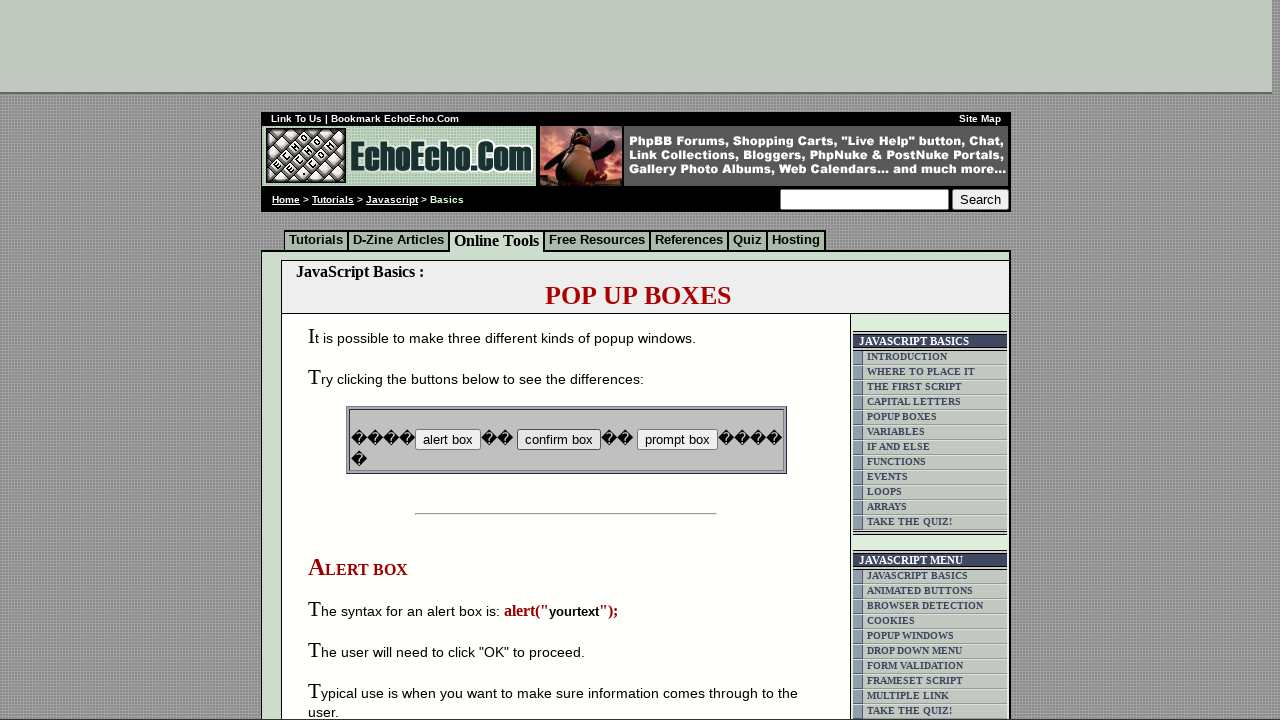